Tests clicking on an AJAX-loaded success button with custom timeout handling.

Starting URL: http://uitestingplayground.com/ajax

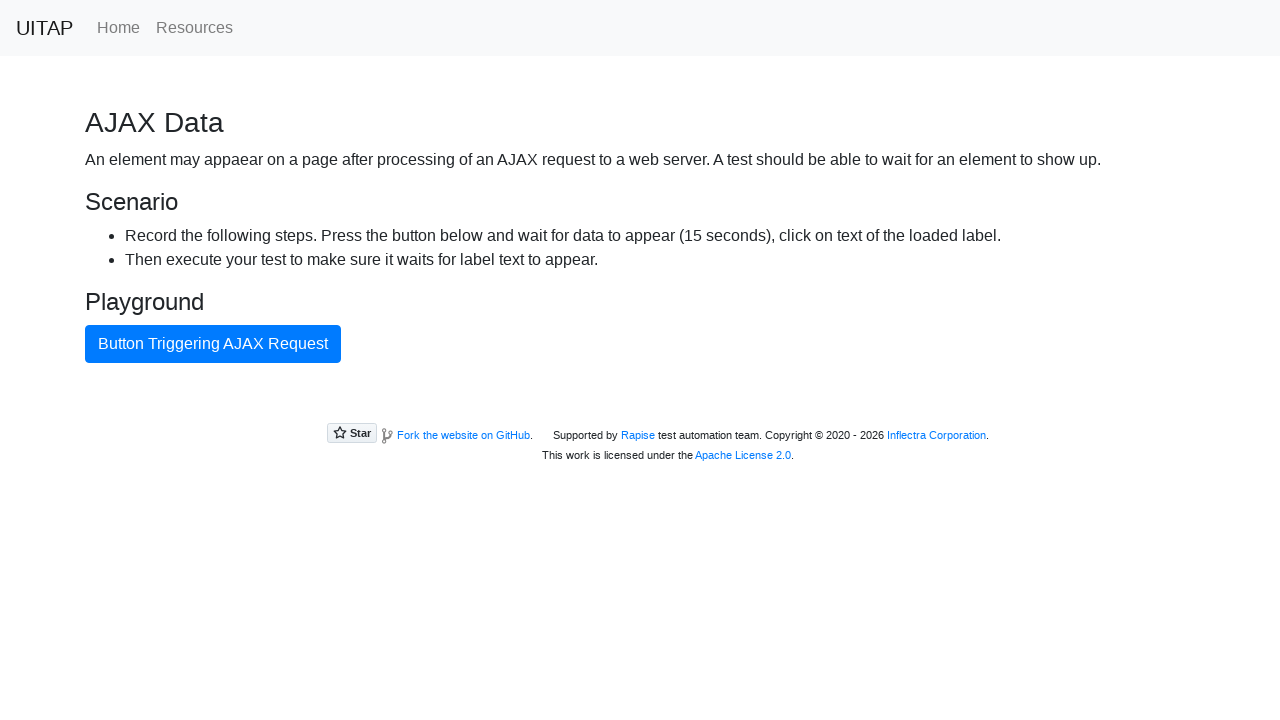

Clicked button triggering AJAX request at (213, 344) on internal:text="Button Triggering AJAX Request"i
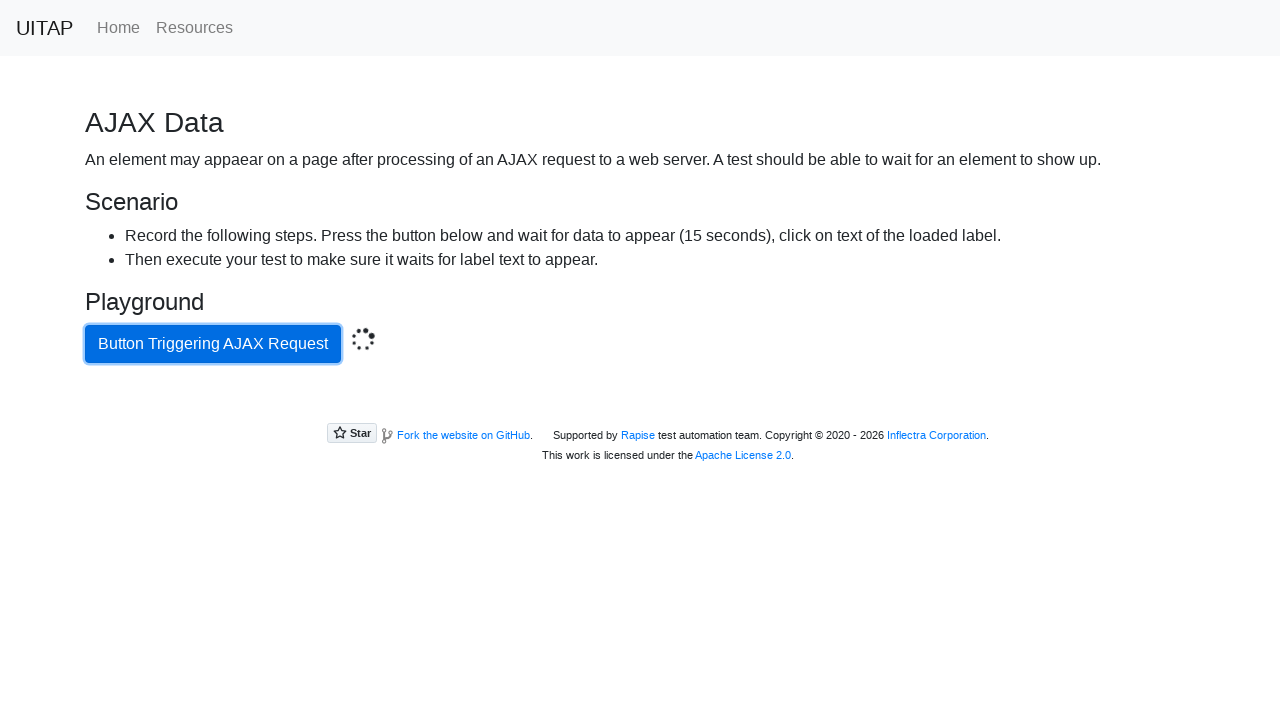

Clicked success button with 20 second timeout at (640, 405) on .bg-success
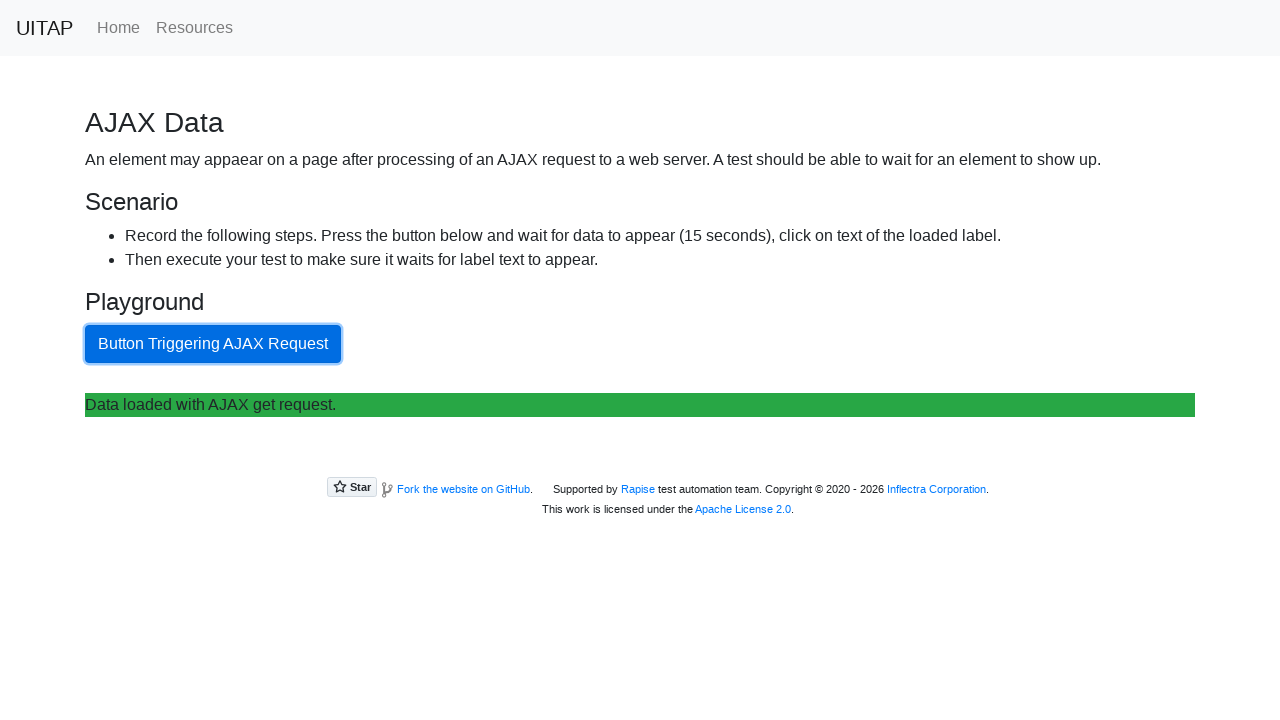

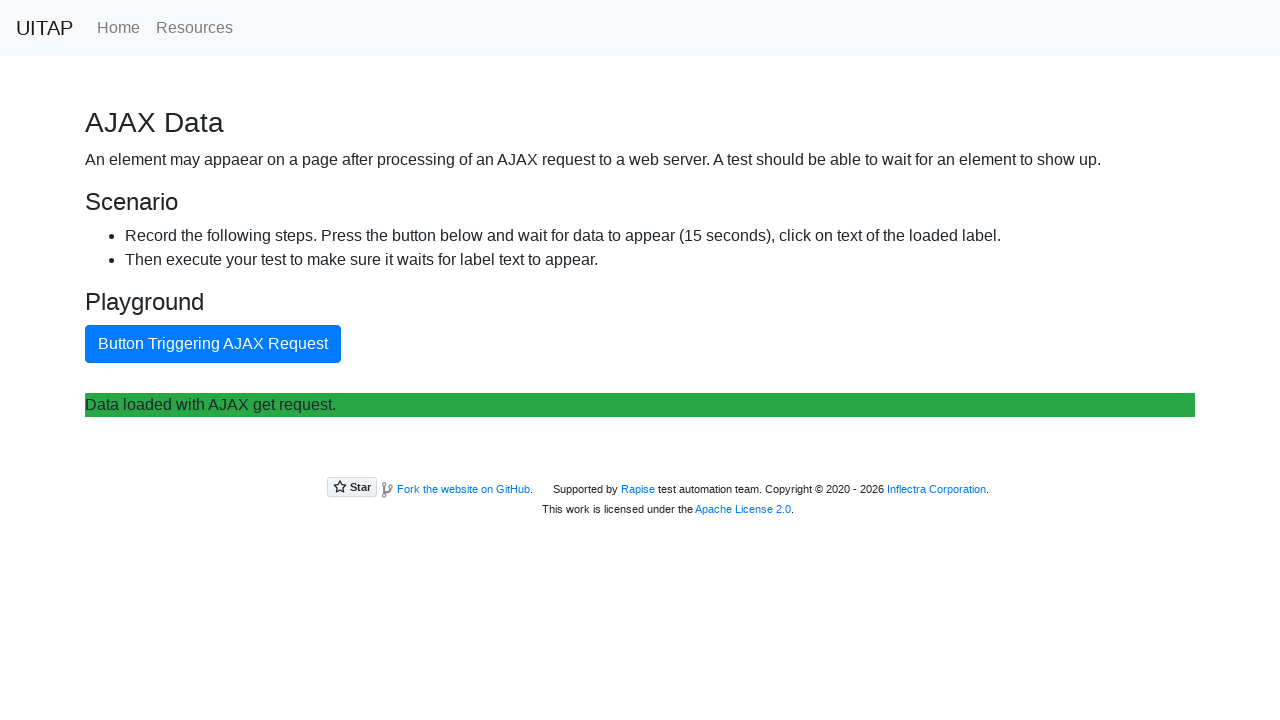